Tests that images on the About Us page are visible and properly loaded

Starting URL: https://egundem.com/hakkimizda

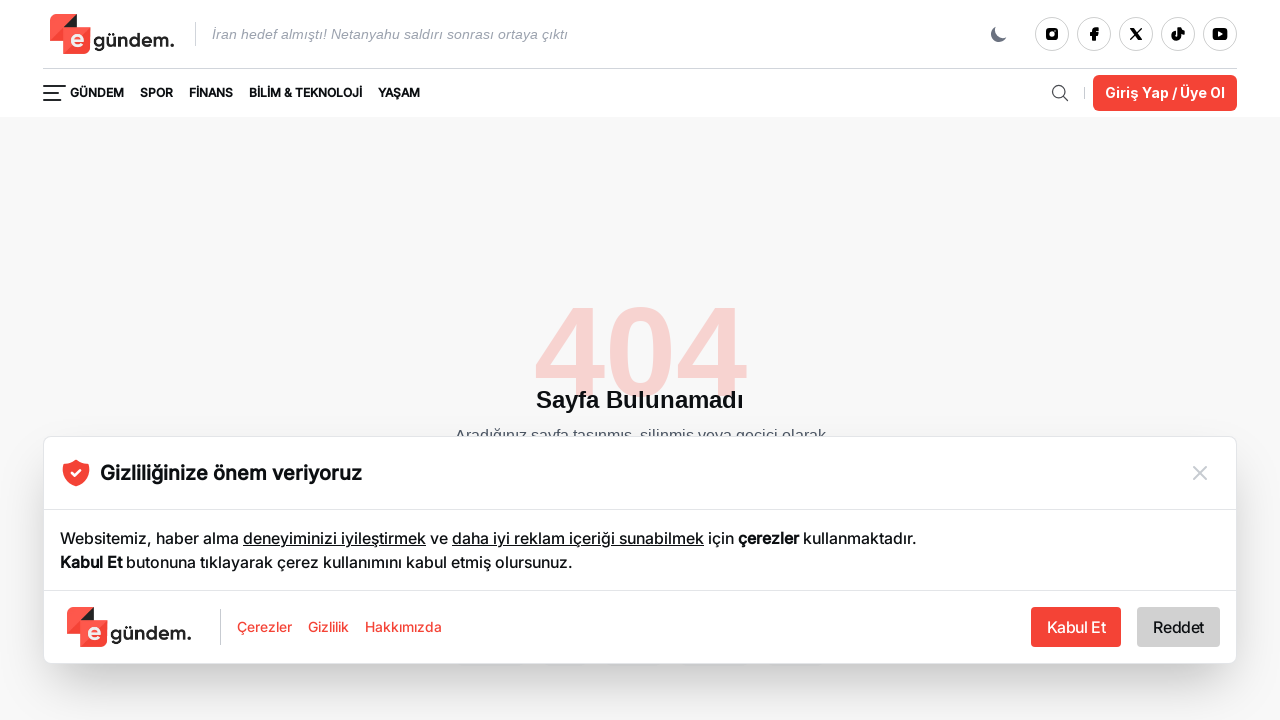

Waited for images to load on About Us page
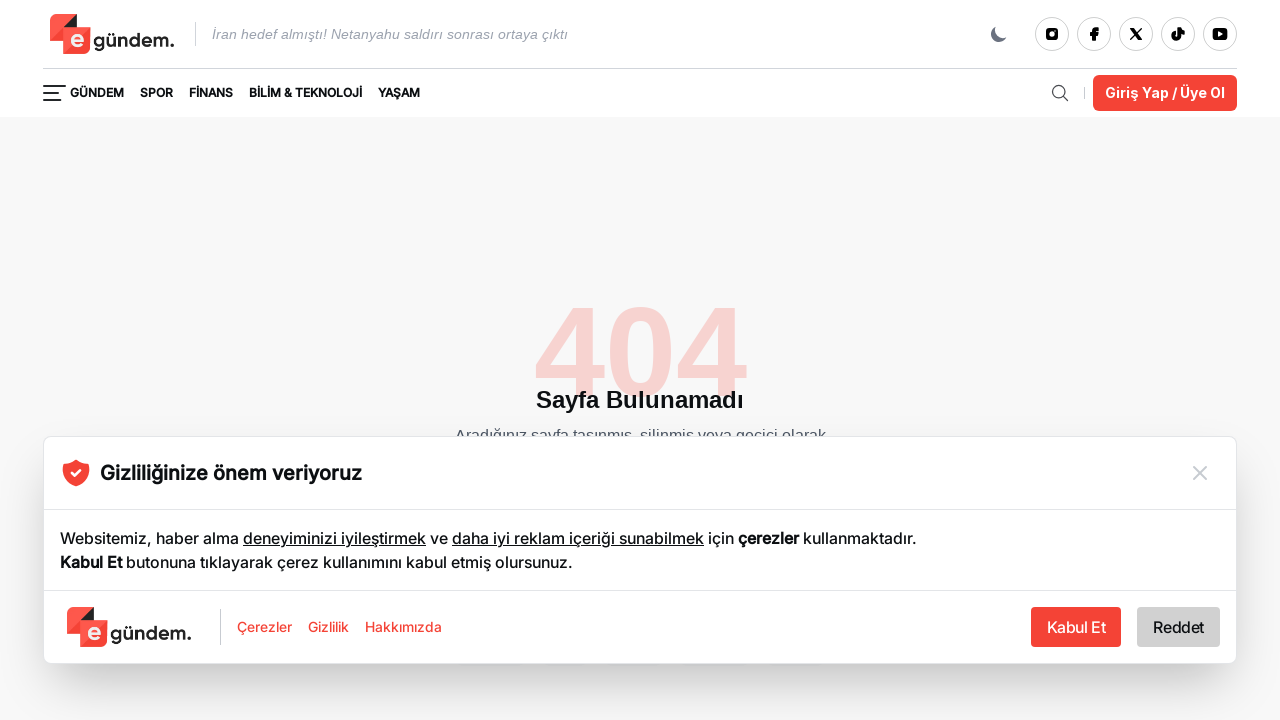

Located all images on the page
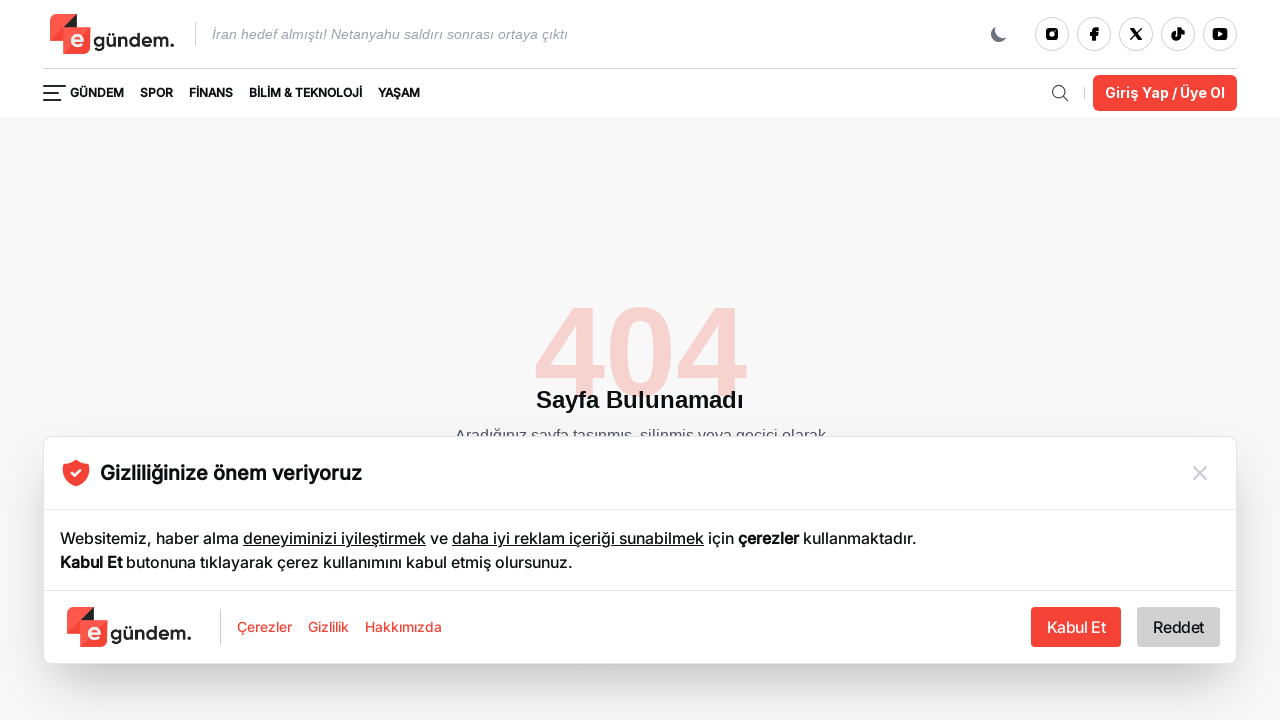

Verified first image is visible and properly loaded
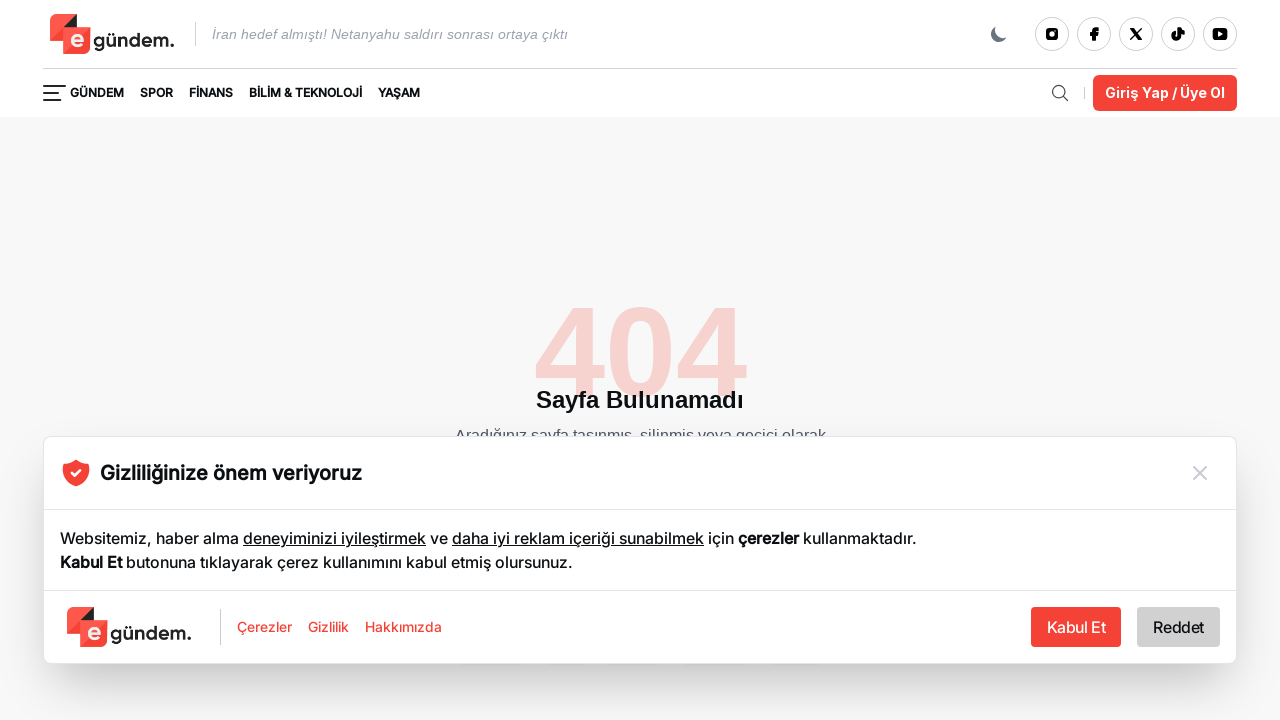

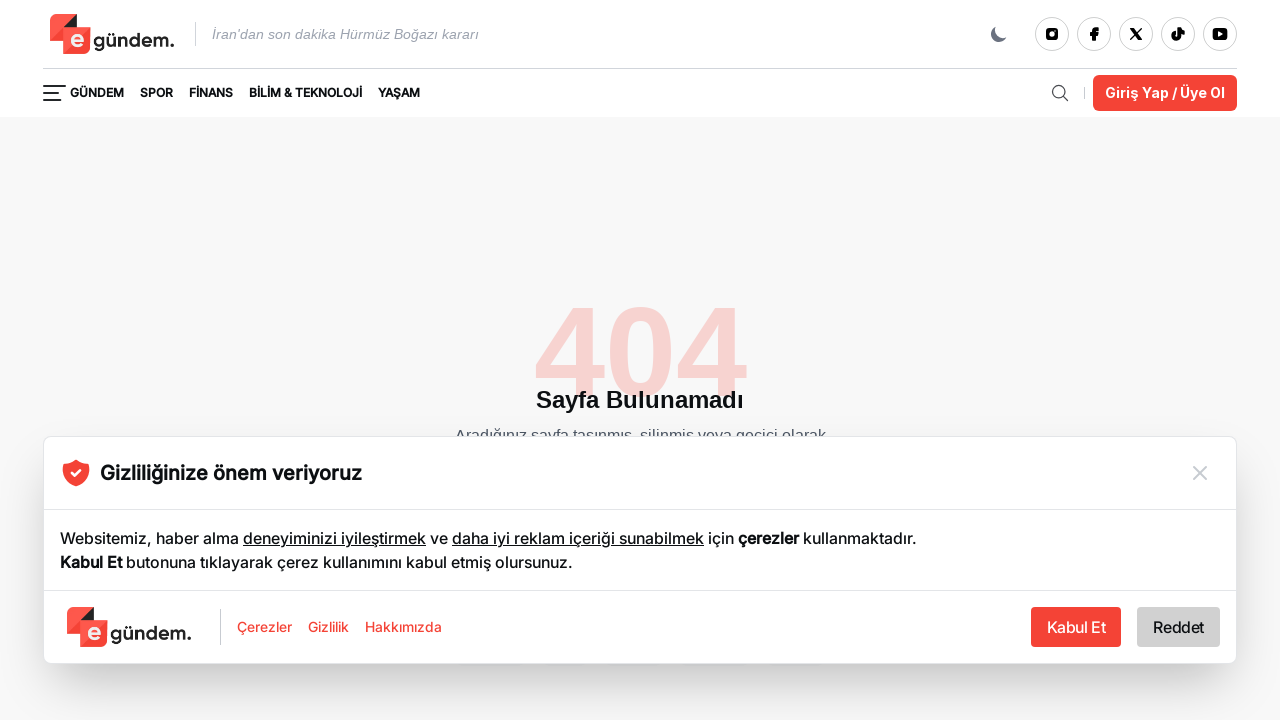